Tests navigation to the Blog page by clicking the Blog link in the menu

Starting URL: https://ecommerce-playground.lambdatest.io/

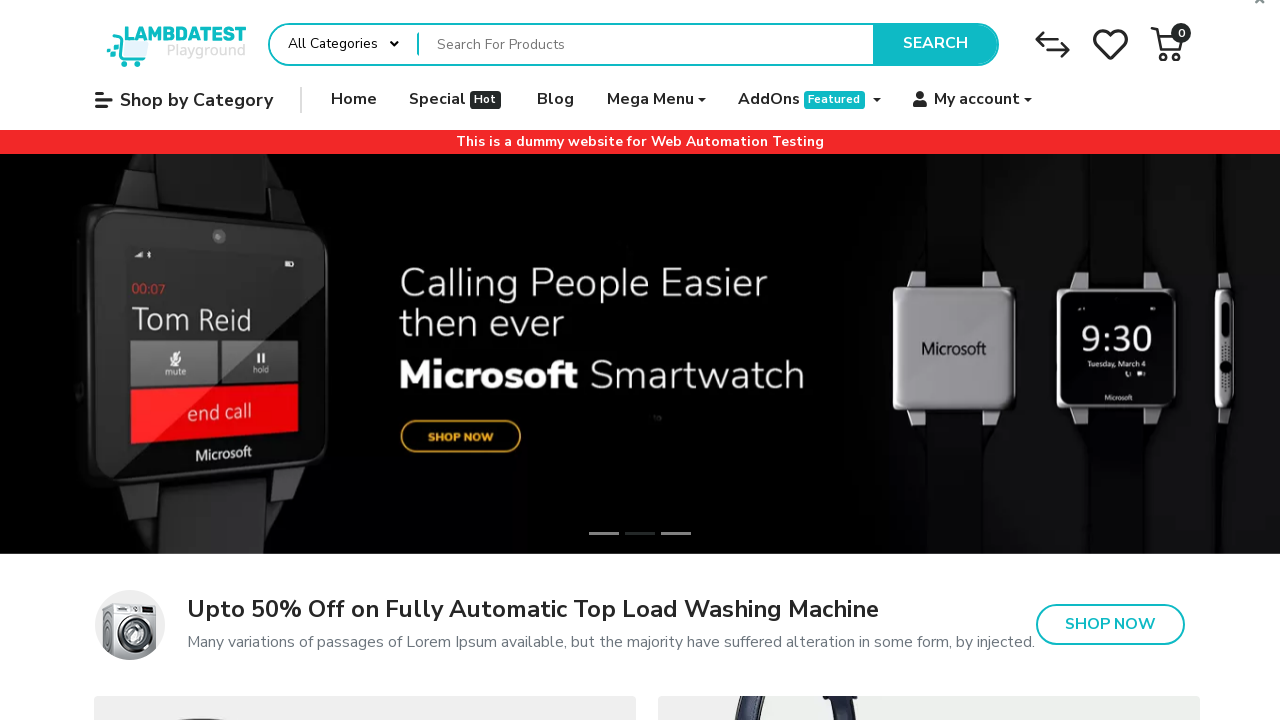

Clicked Blog link in menu at (556, 100) on internal:role=link[name="Blog"s]
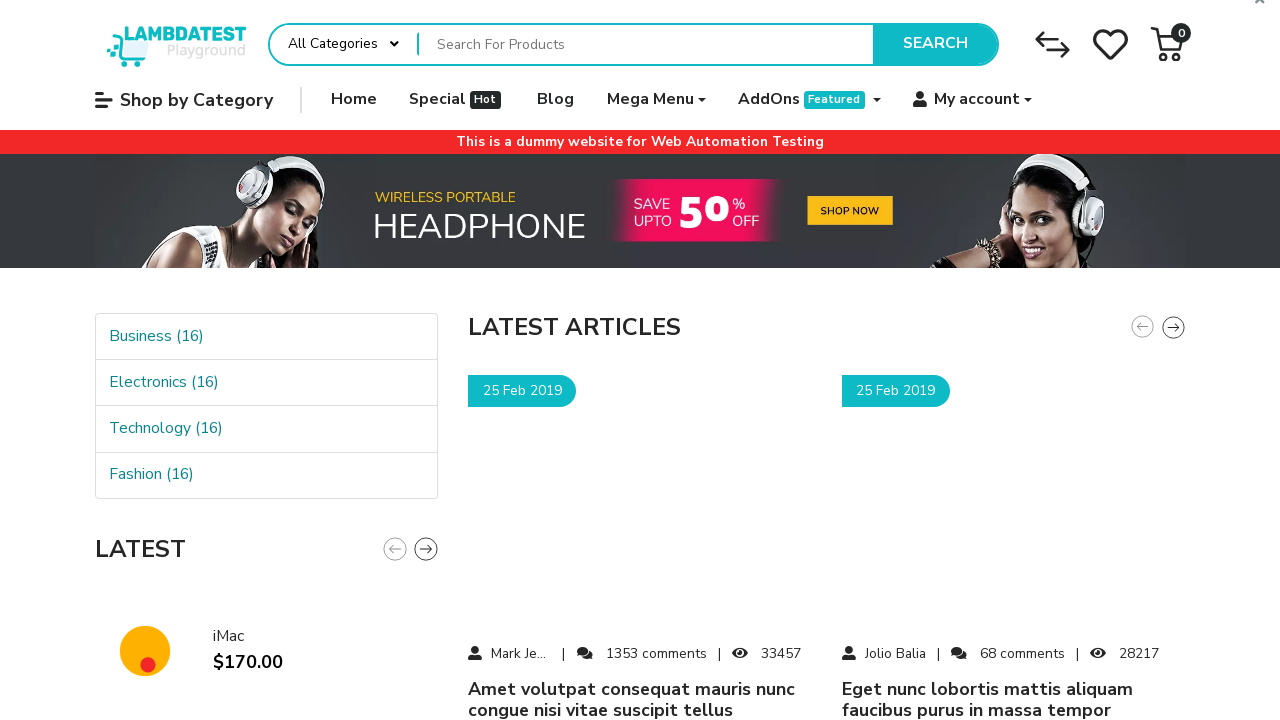

Navigated to Blog page successfully
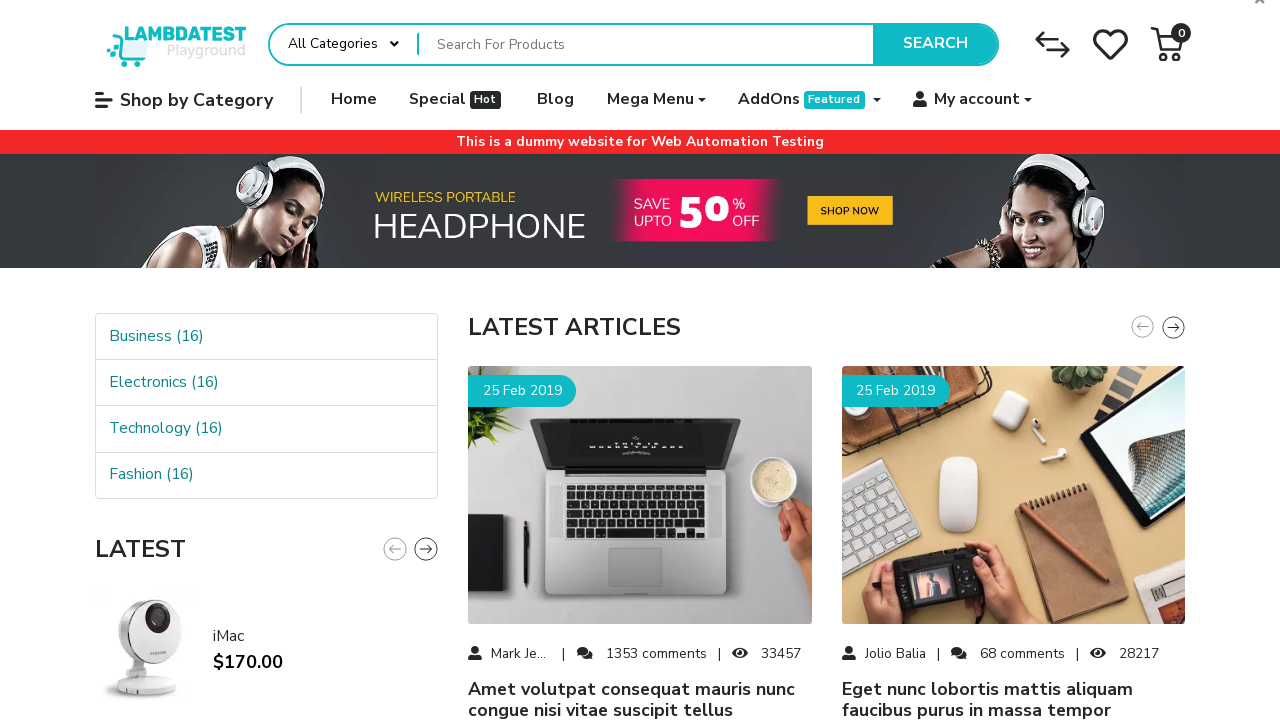

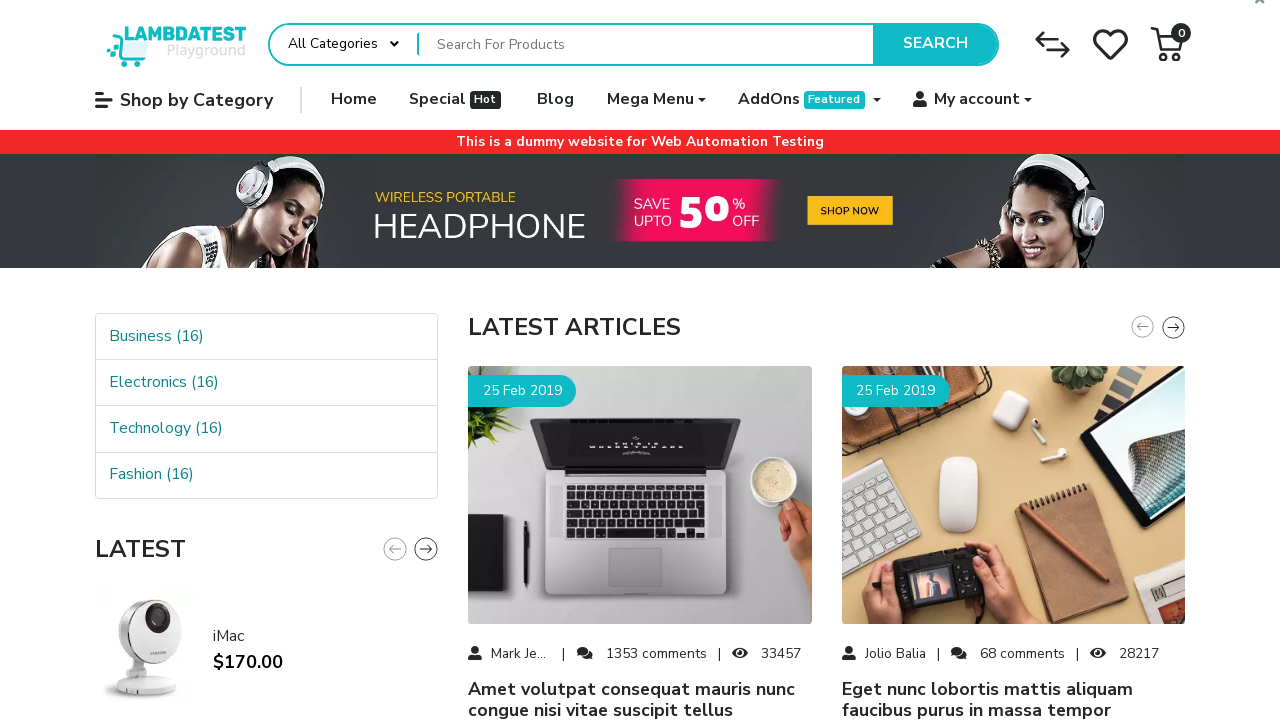